Tests jQuery UI selectmenu by selecting different number options from a custom dropdown list

Starting URL: https://jqueryui.com/resources/demos/selectmenu/default.html

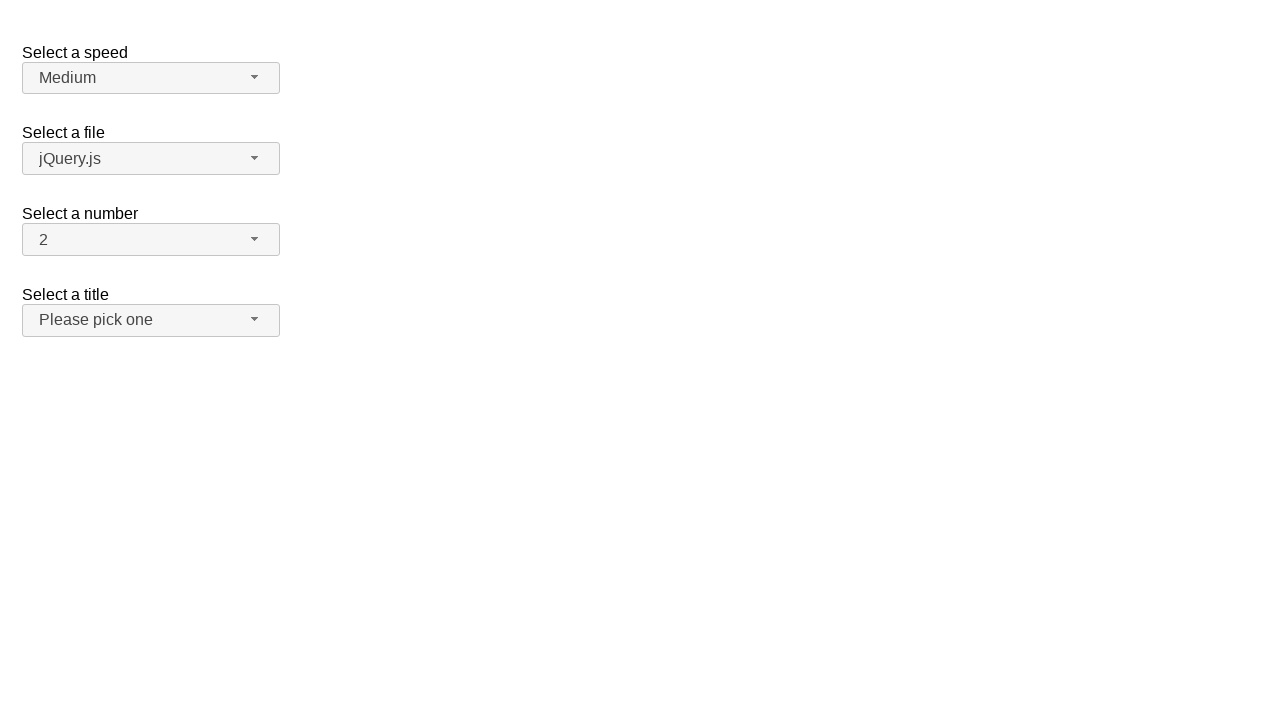

Clicked number dropdown button to open menu at (151, 240) on xpath=//span[@id='number-button']
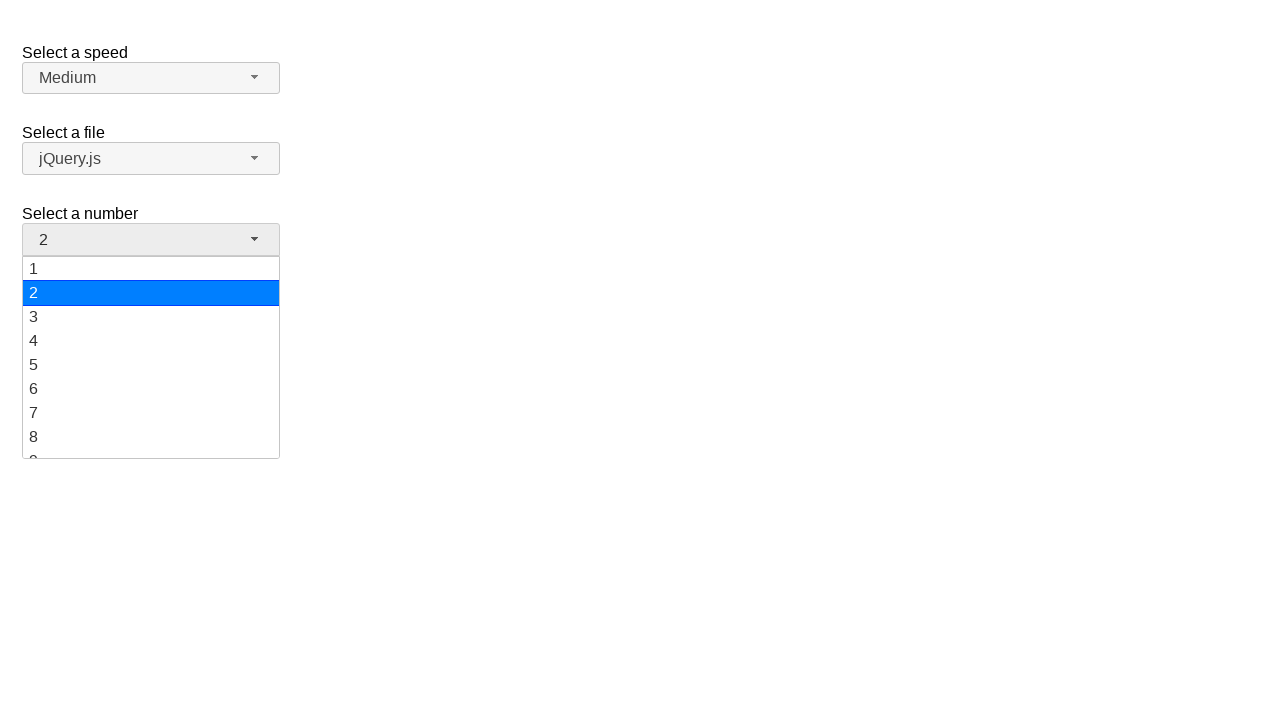

Number dropdown menu loaded
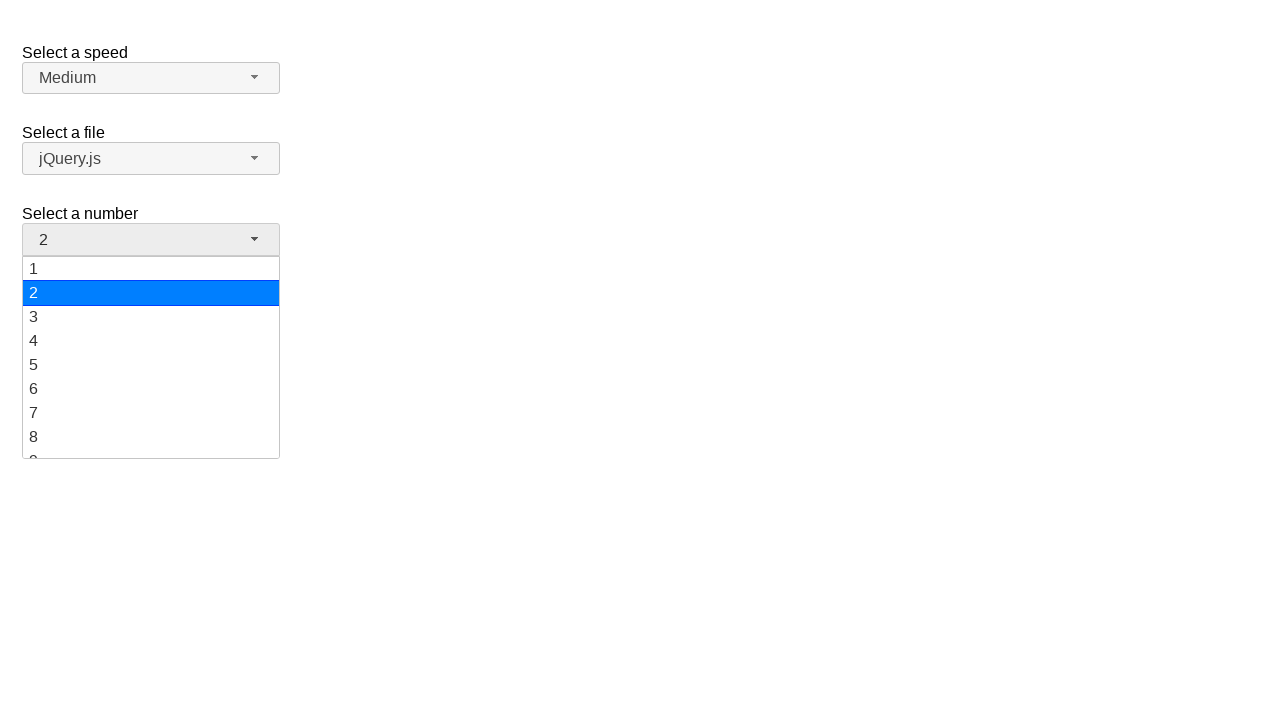

Selected number 8 from dropdown at (151, 437) on xpath=//ul[@id='number-menu']//div[text()='8']
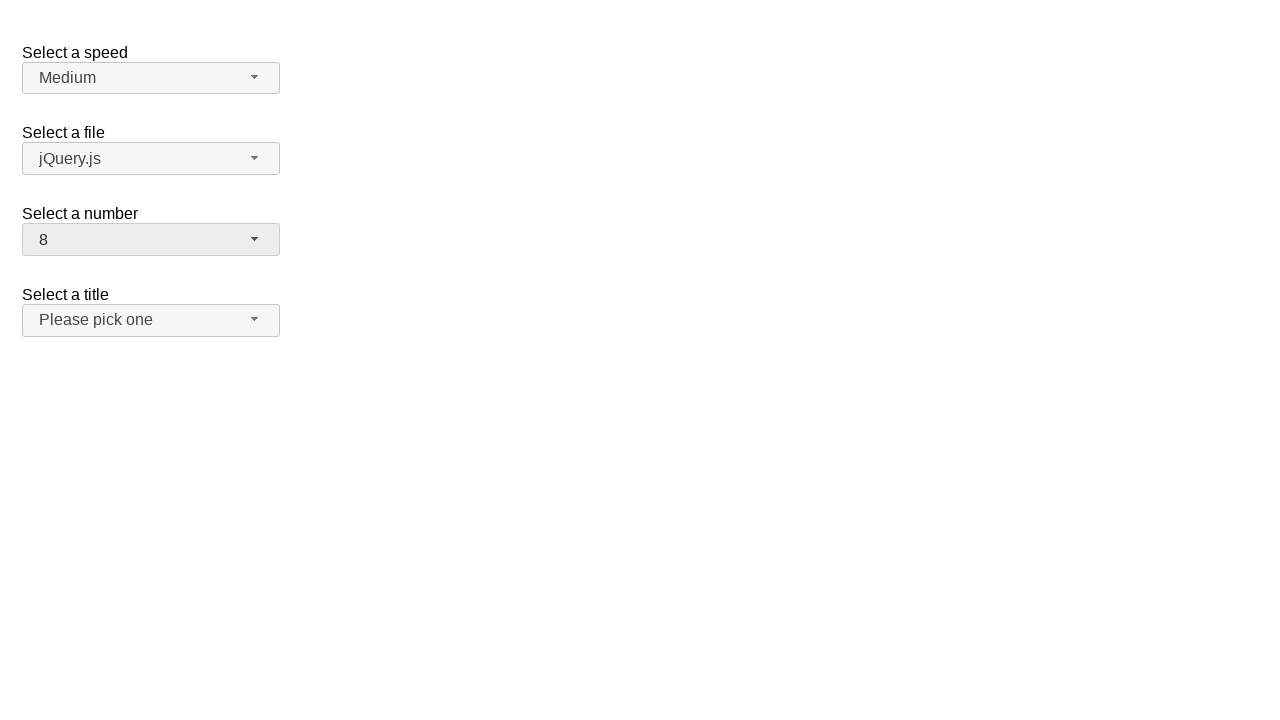

Clicked number dropdown button to open menu at (151, 240) on xpath=//span[@id='number-button']
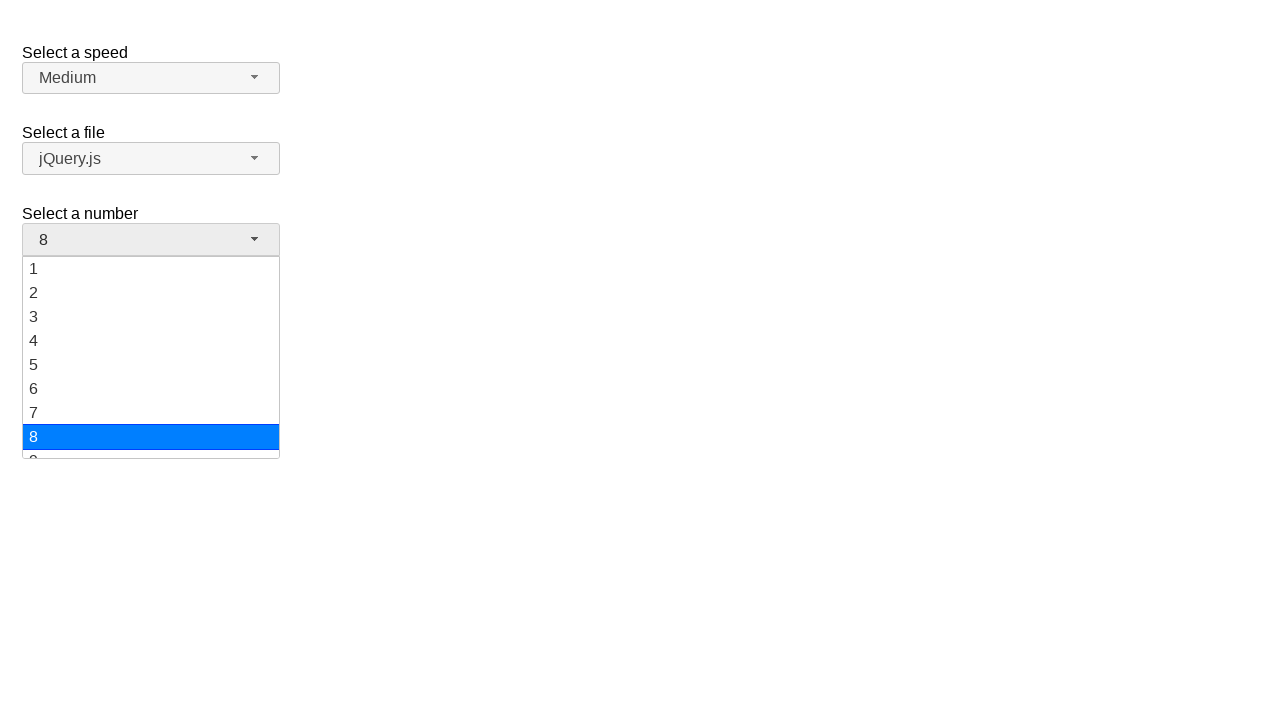

Number dropdown menu loaded
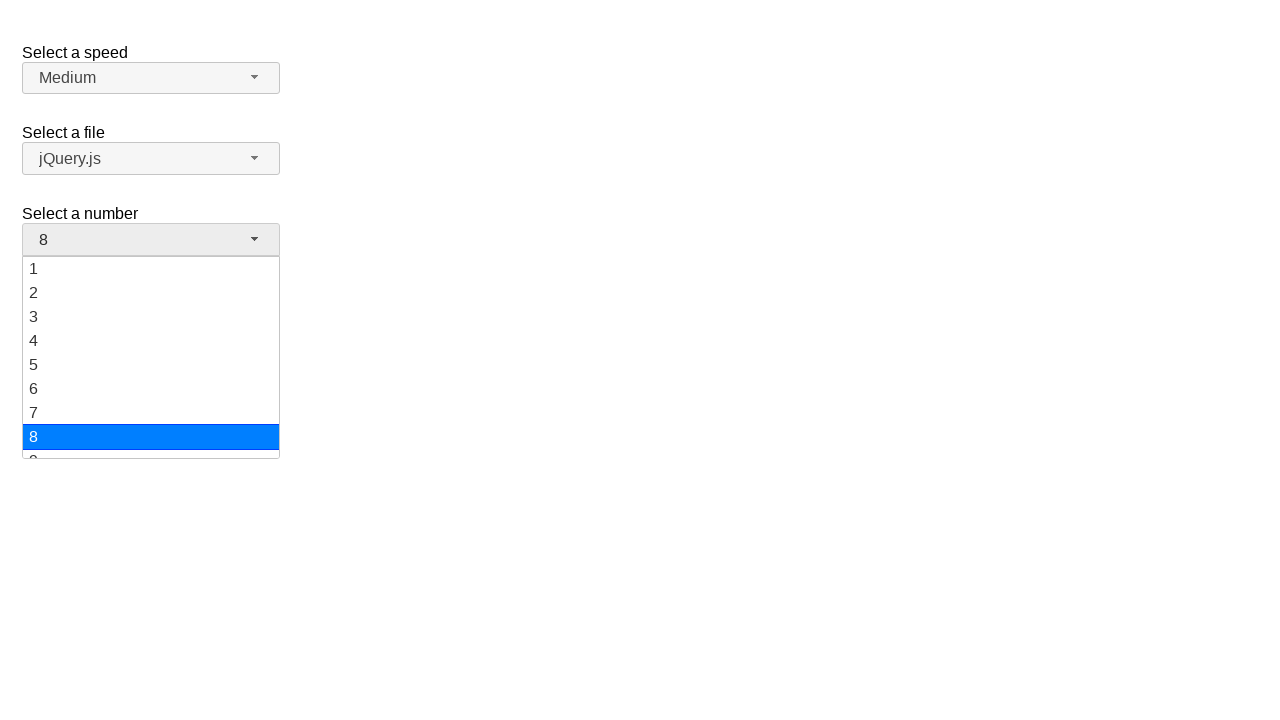

Selected number 2 from dropdown at (151, 293) on xpath=//ul[@id='number-menu']//div[text()='2']
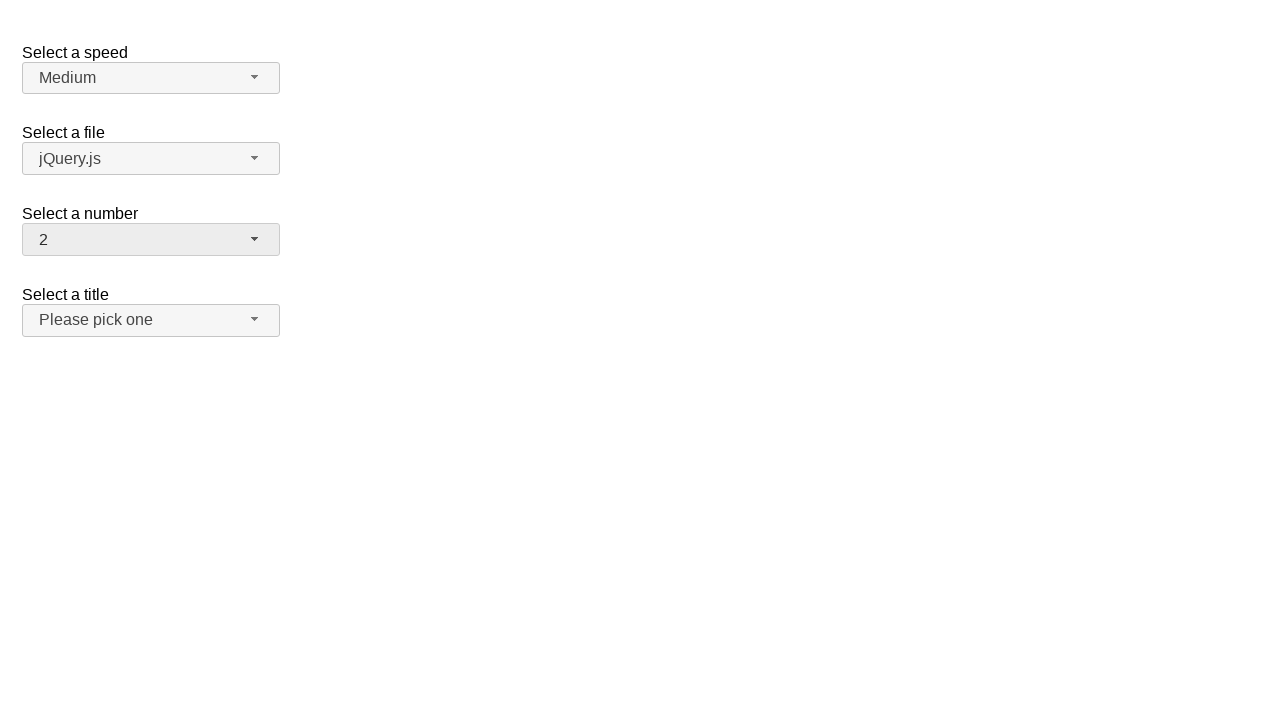

Clicked number dropdown button to open menu at (151, 240) on xpath=//span[@id='number-button']
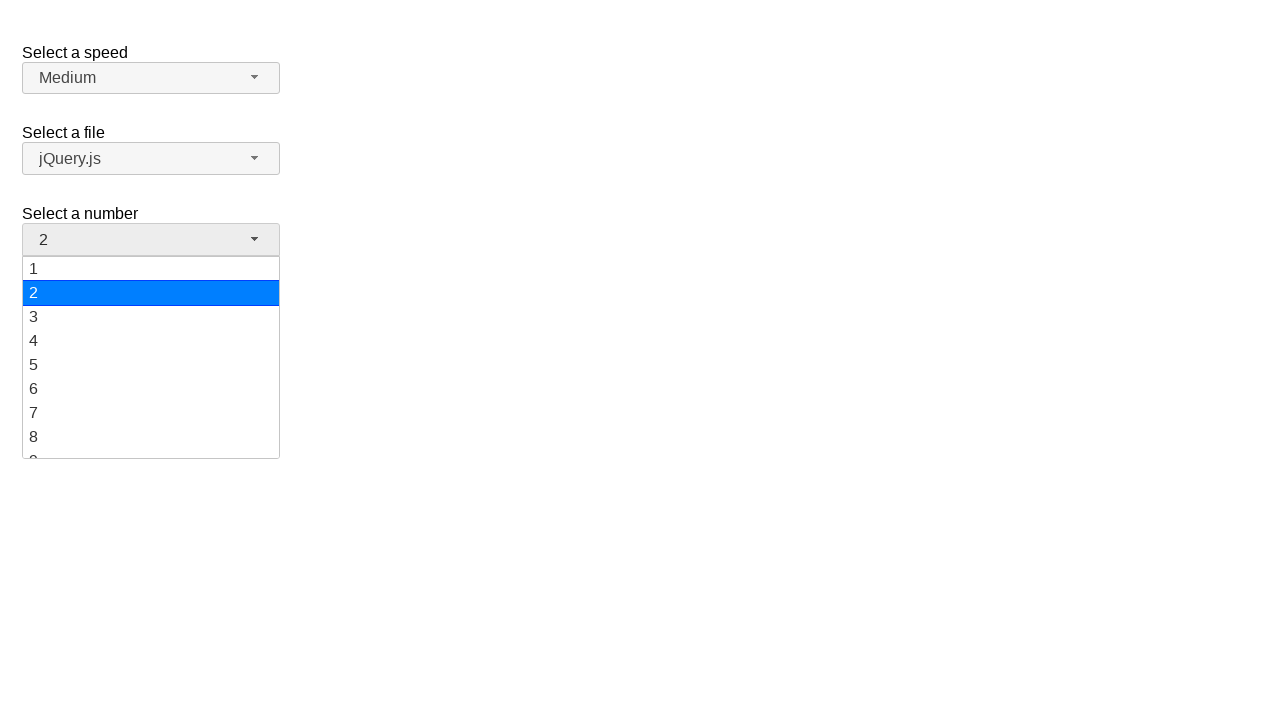

Number dropdown menu loaded
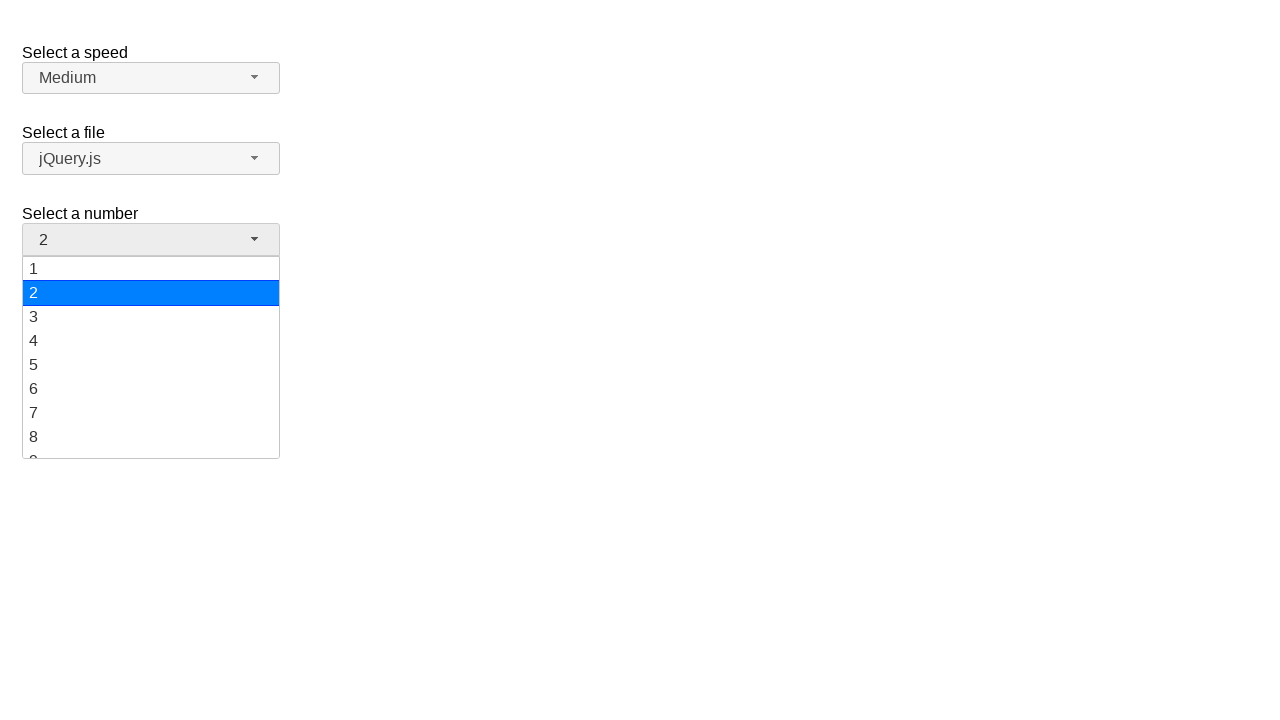

Selected number 16 from dropdown at (151, 373) on xpath=//ul[@id='number-menu']//div[text()='16']
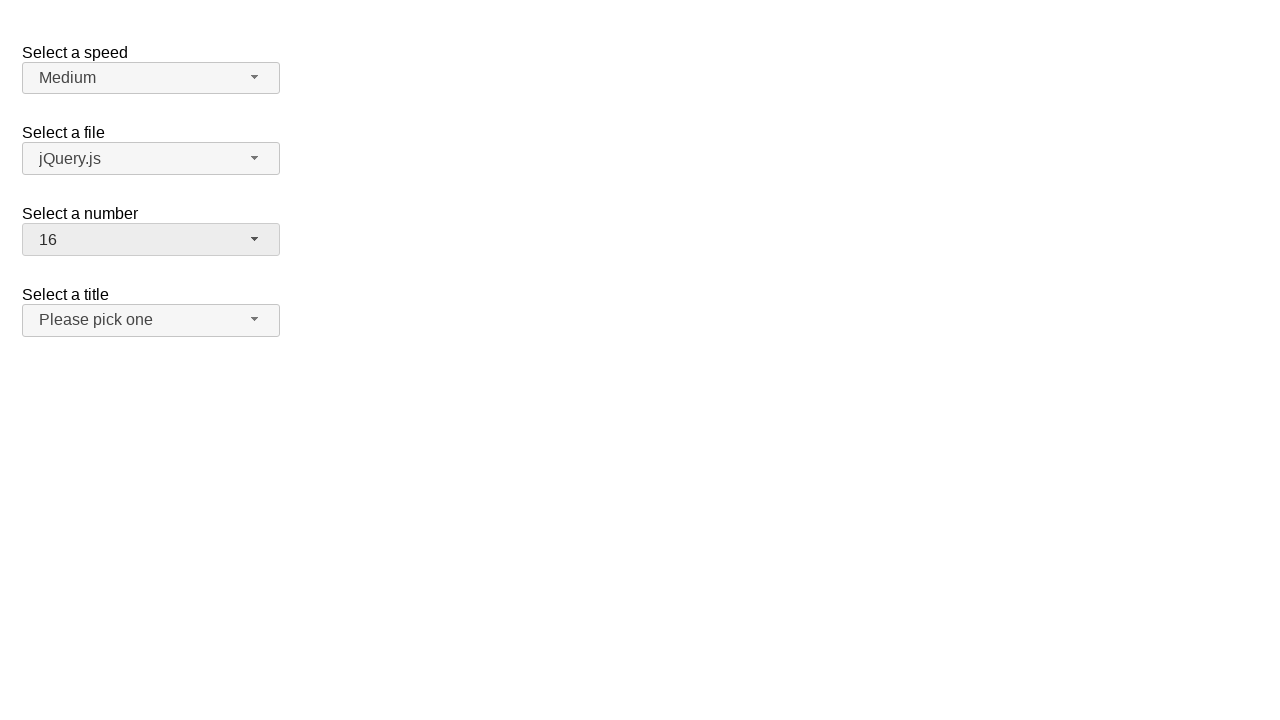

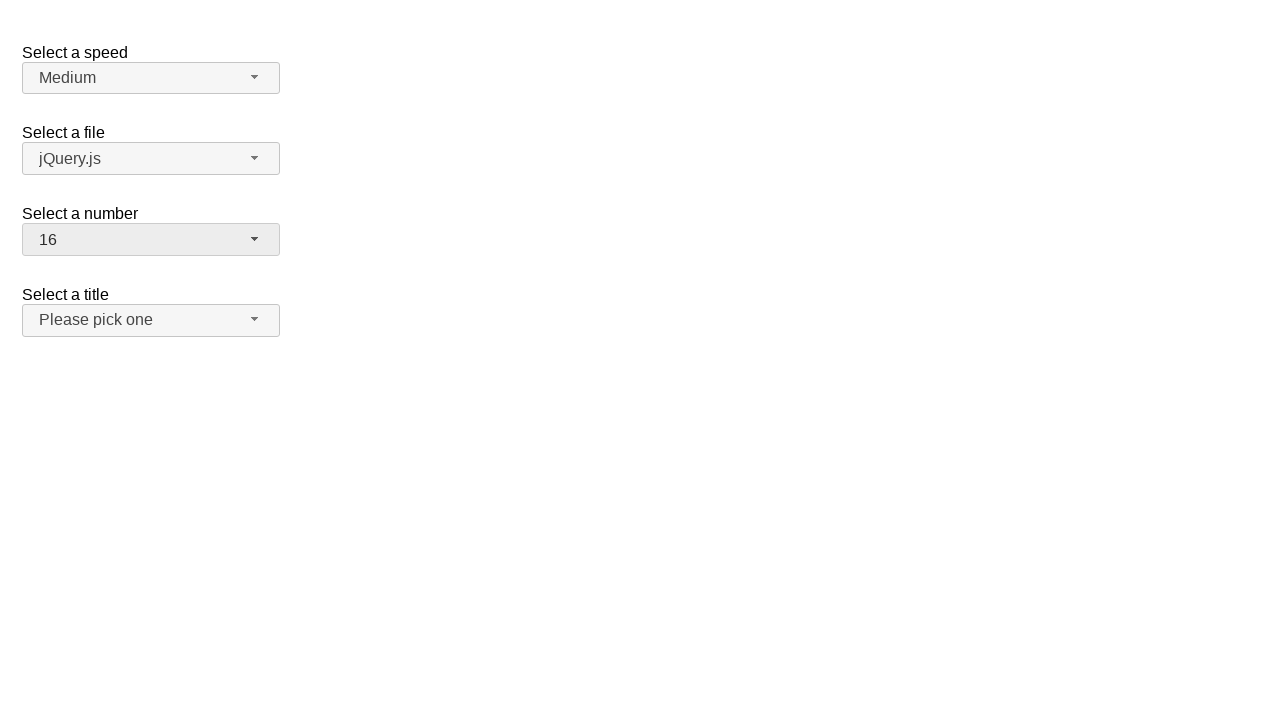